Tests the job search functionality on Emploitic by entering a search term, submitting the search, and navigating through paginated results

Starting URL: https://emploitic.com/

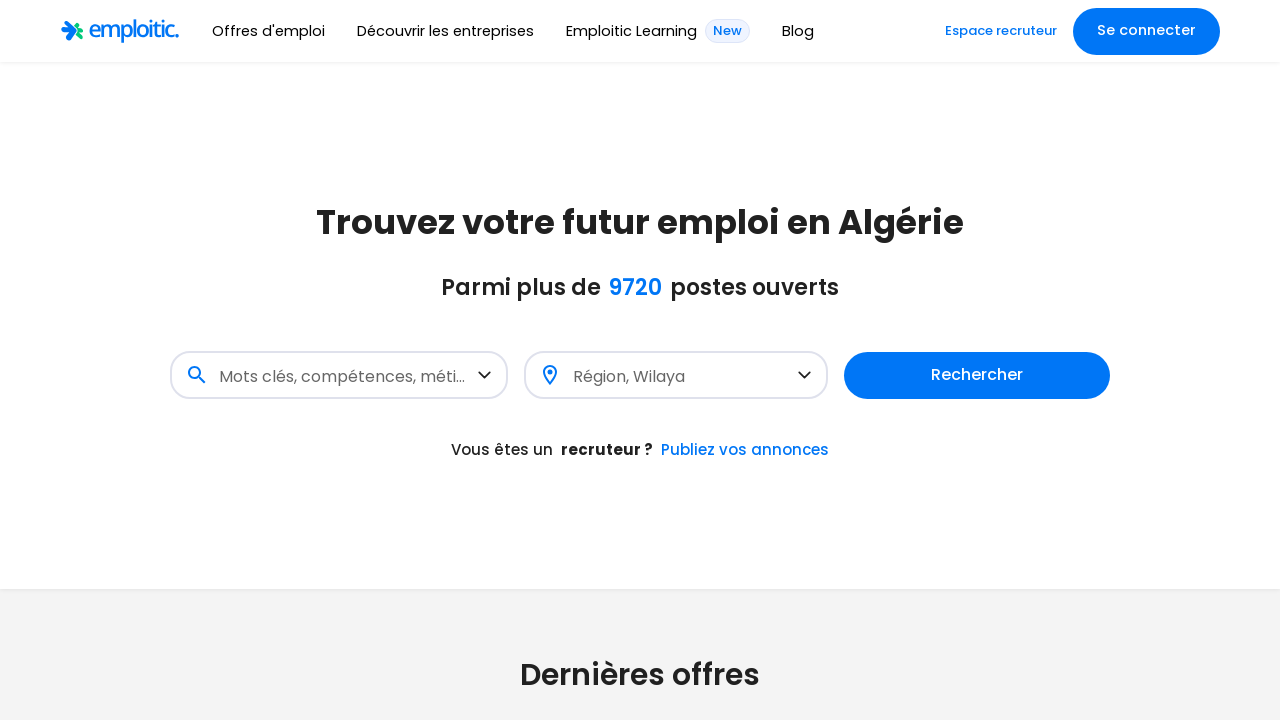

Search input field became visible
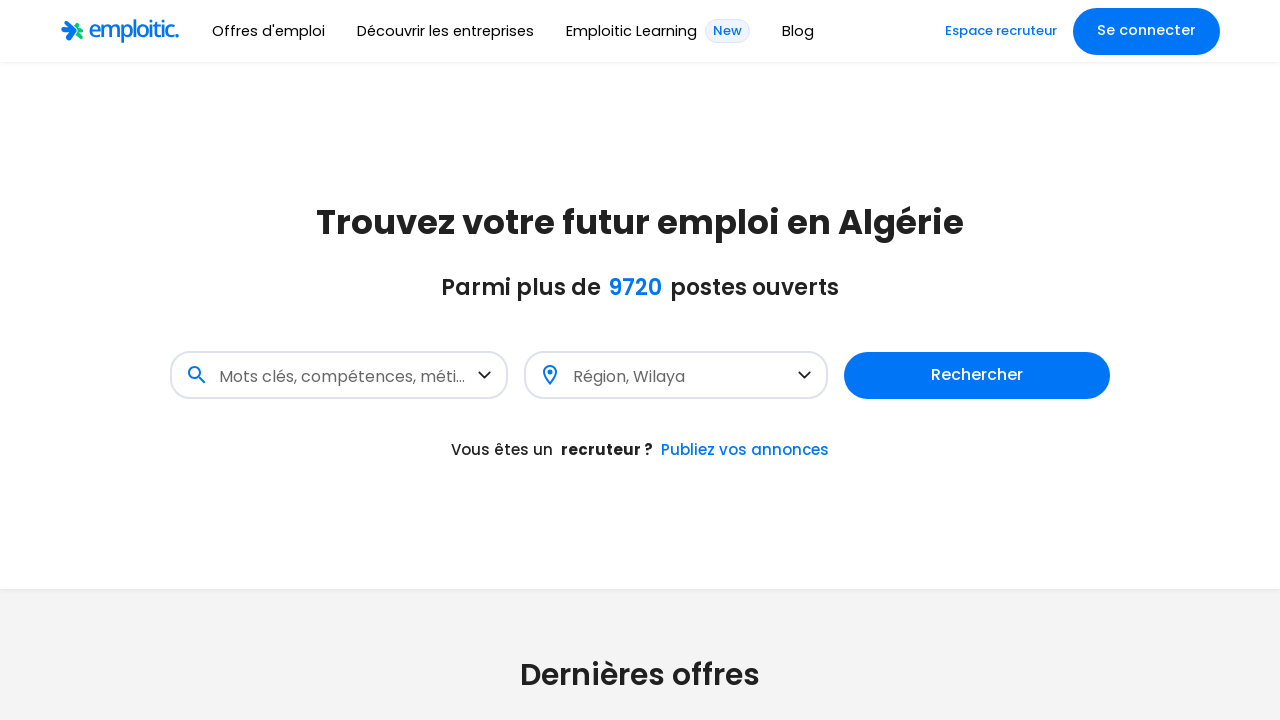

Filled search field with 'software engineer' on input[data-testid="search"]
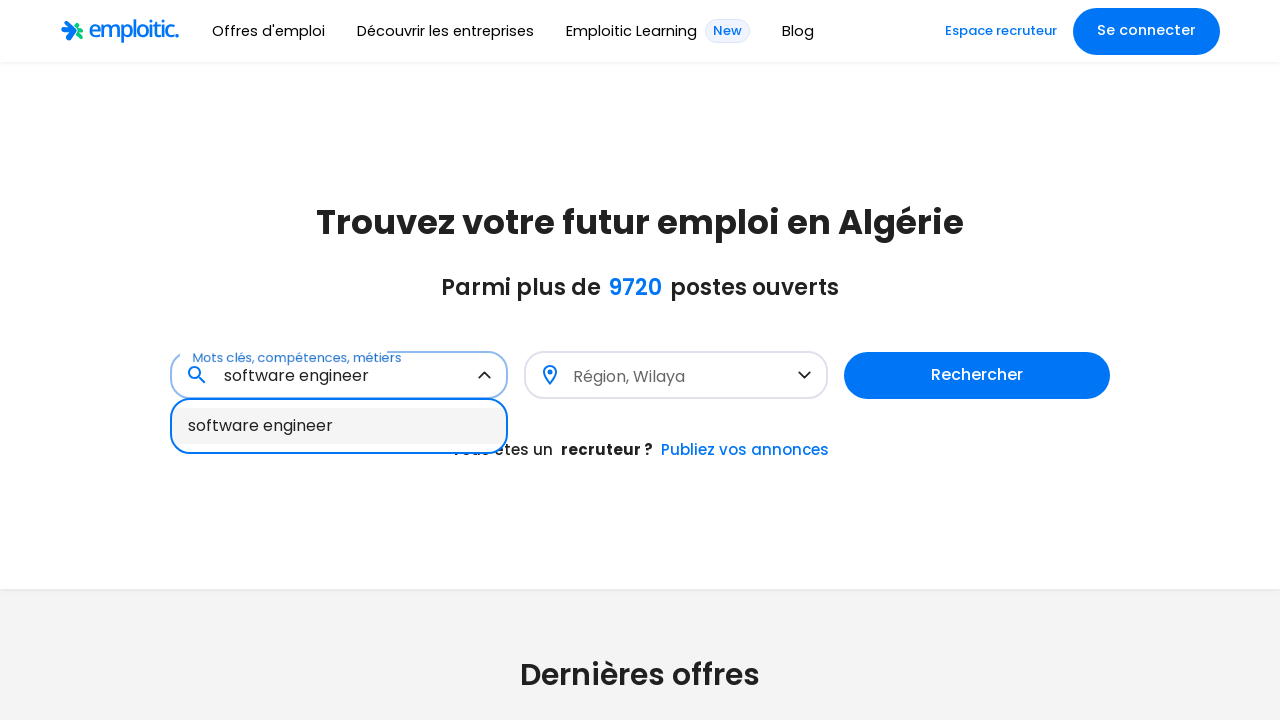

Pressed Enter to submit job search on input[data-testid="search"]
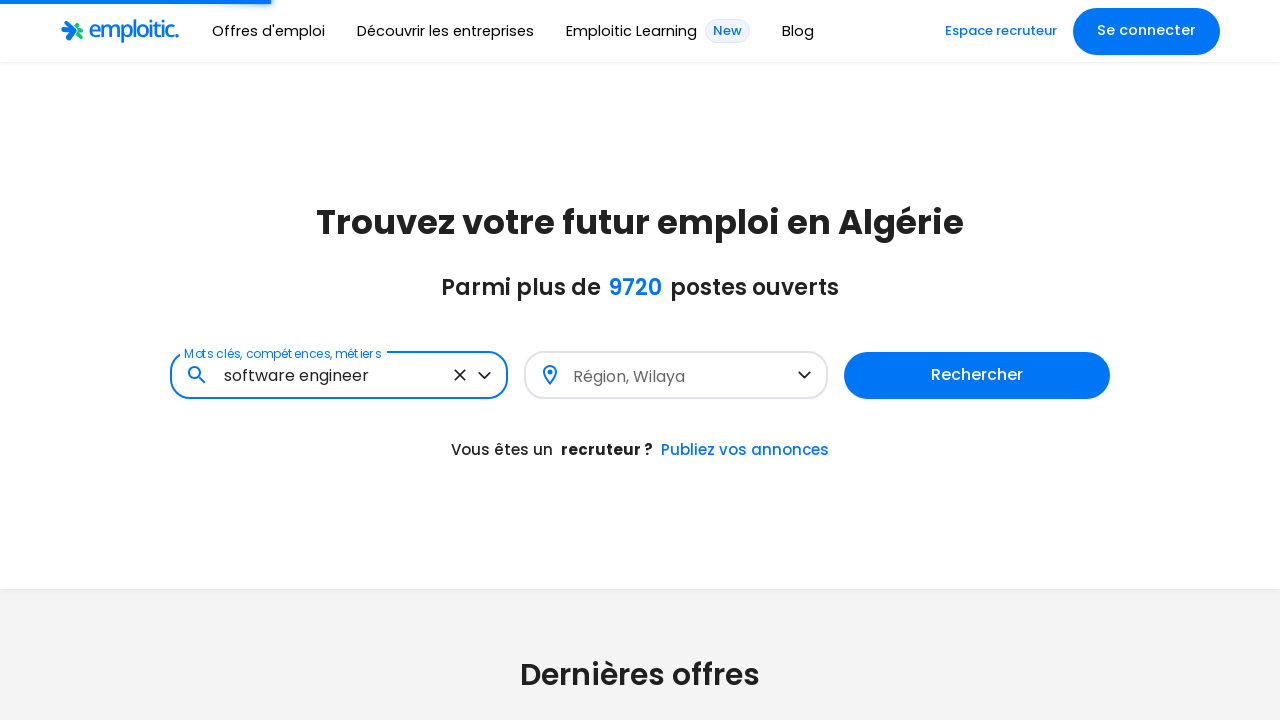

Job listings loaded on search results page
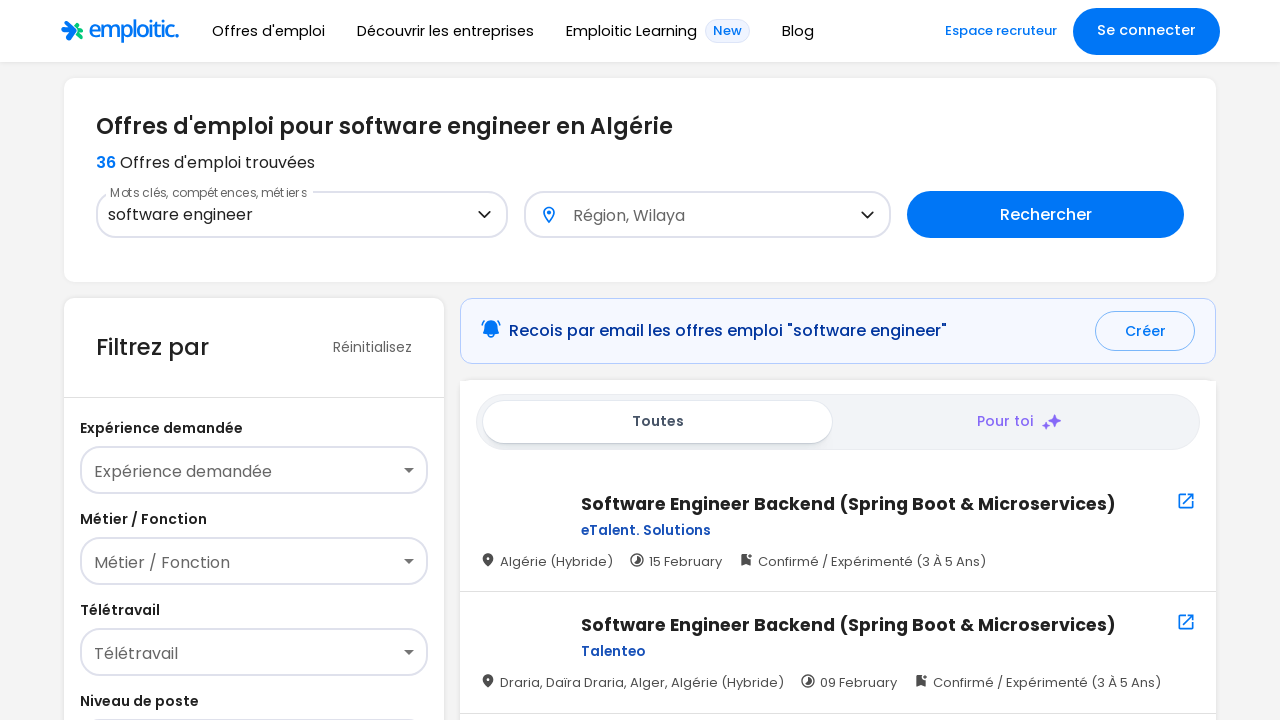

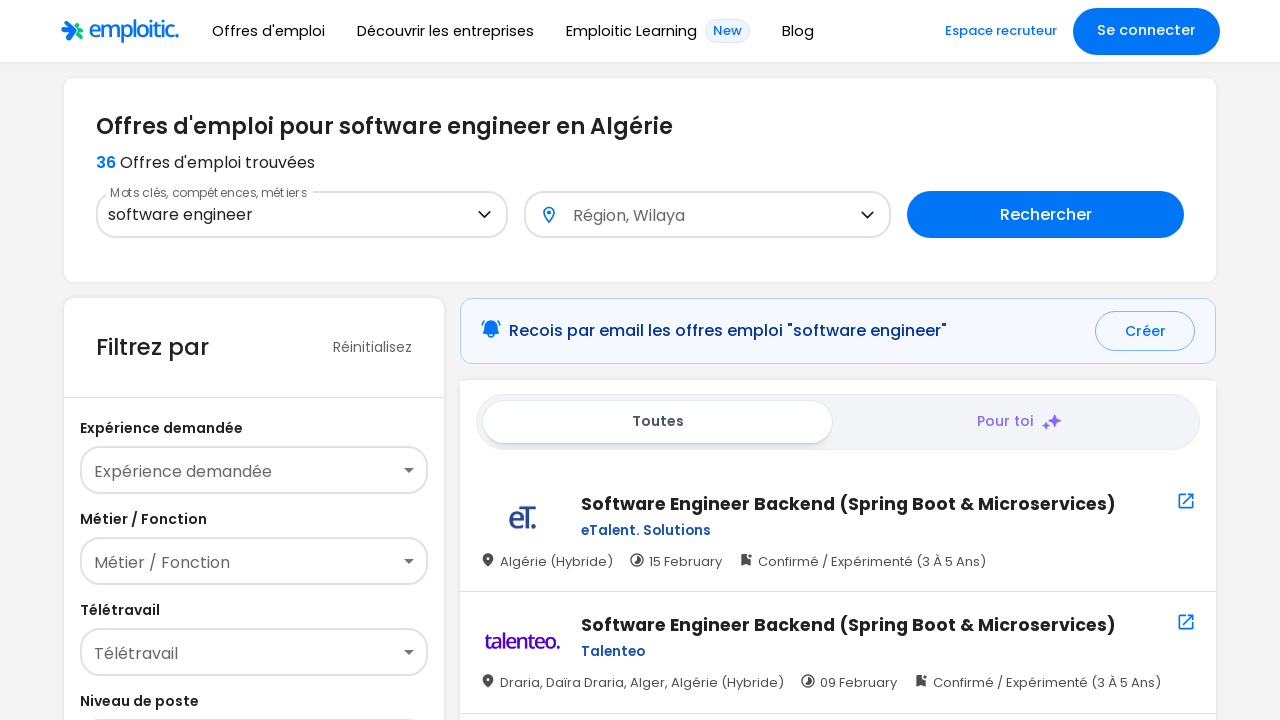